Tests that entering a number below 50 triggers an alert with the message "Number is too small"

Starting URL: https://kristinek.github.io/site/tasks/enter_a_number

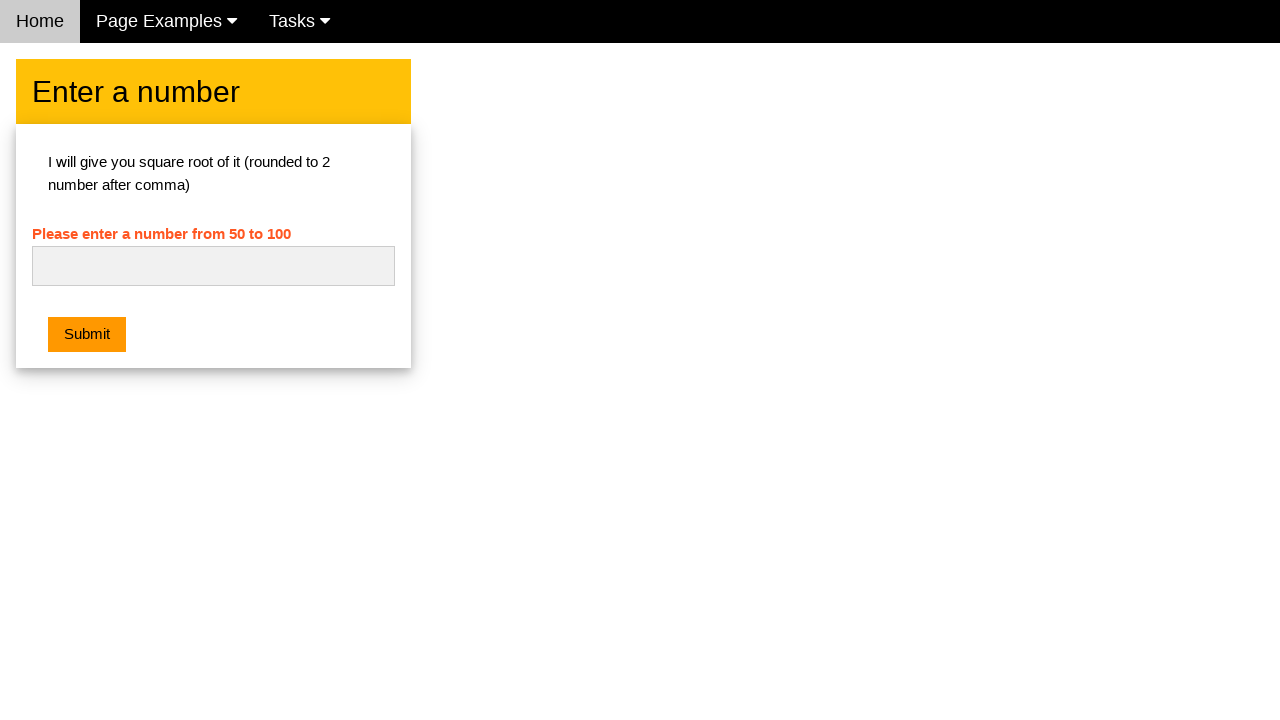

Filled number input field with '35' (below minimum of 50) on #numb
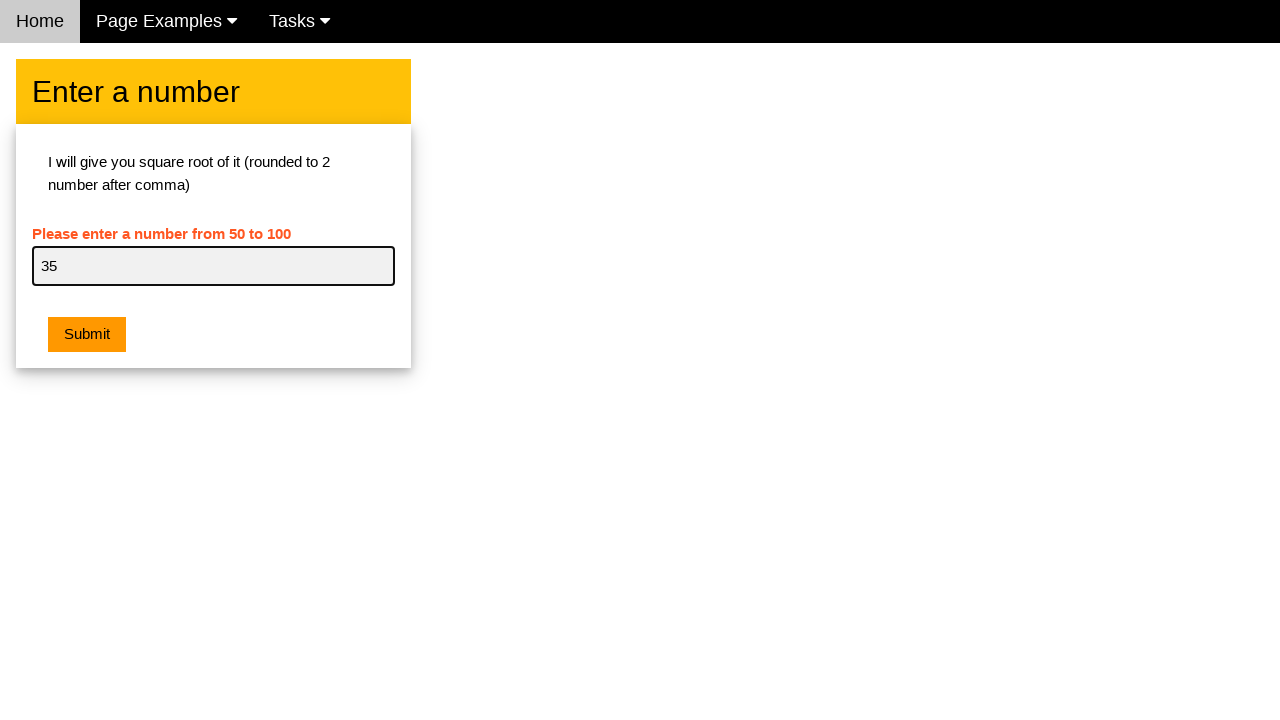

Clicked submit button to trigger validation at (87, 335) on .w3-btn
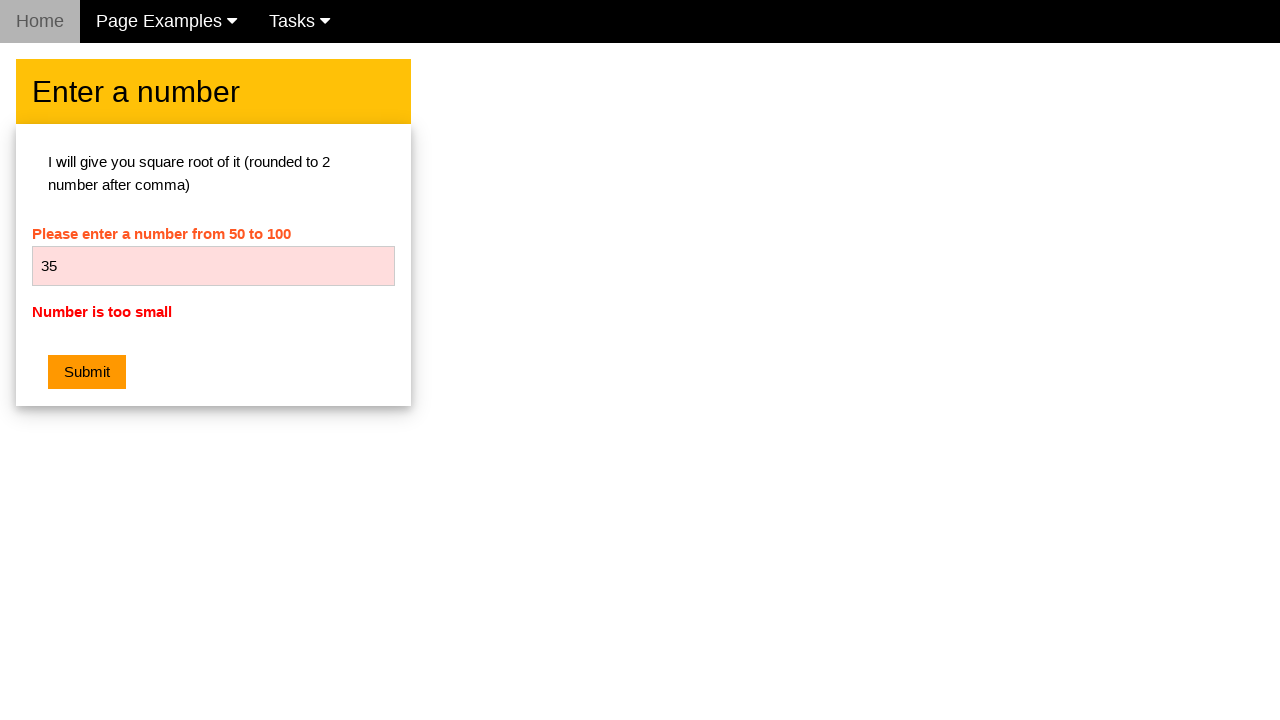

Alert dialog appeared with message 'Number is too small' and was accepted
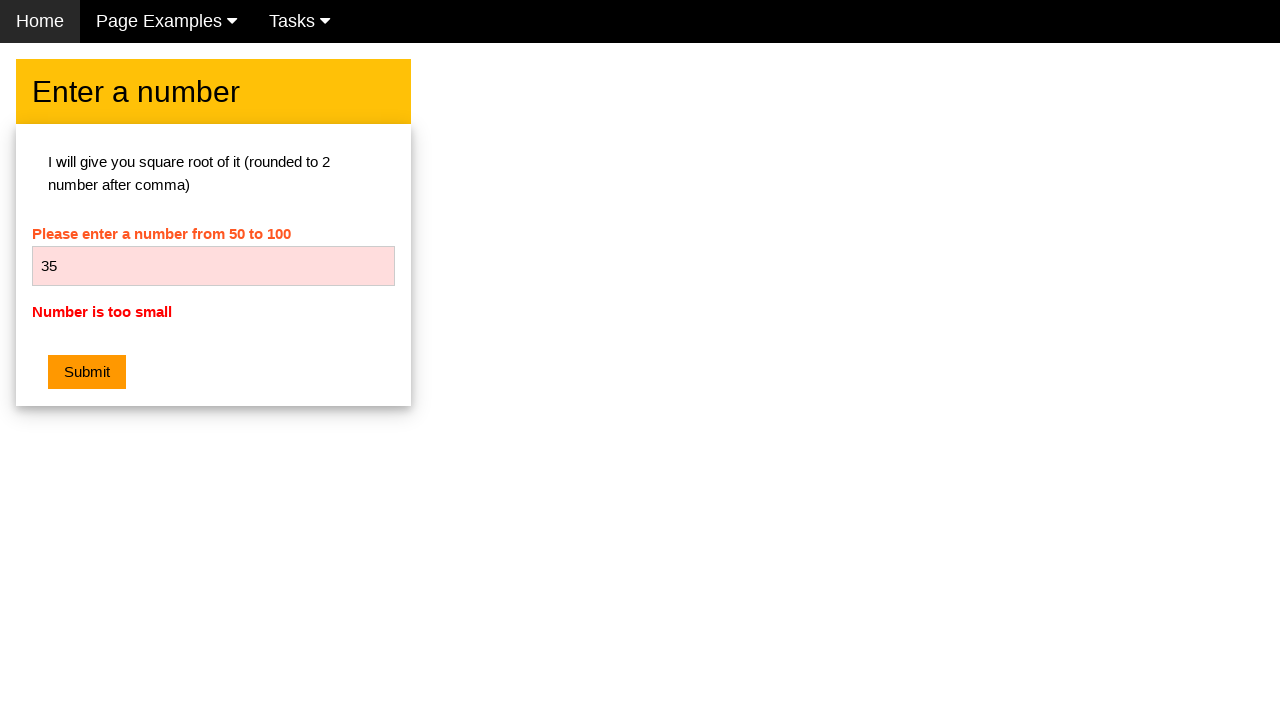

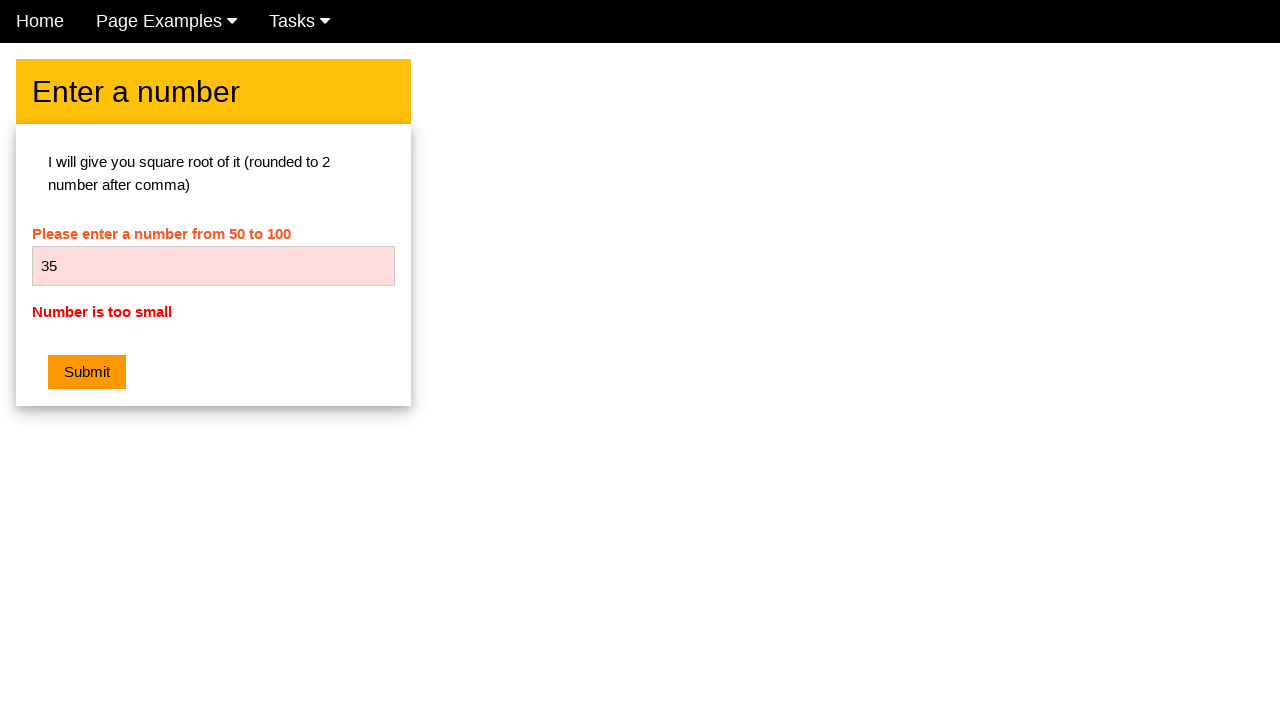